Tests clicking a Home link that opens a new tab, switches to the new tab, and verifies content on the new page

Starting URL: https://demoqa.com/links

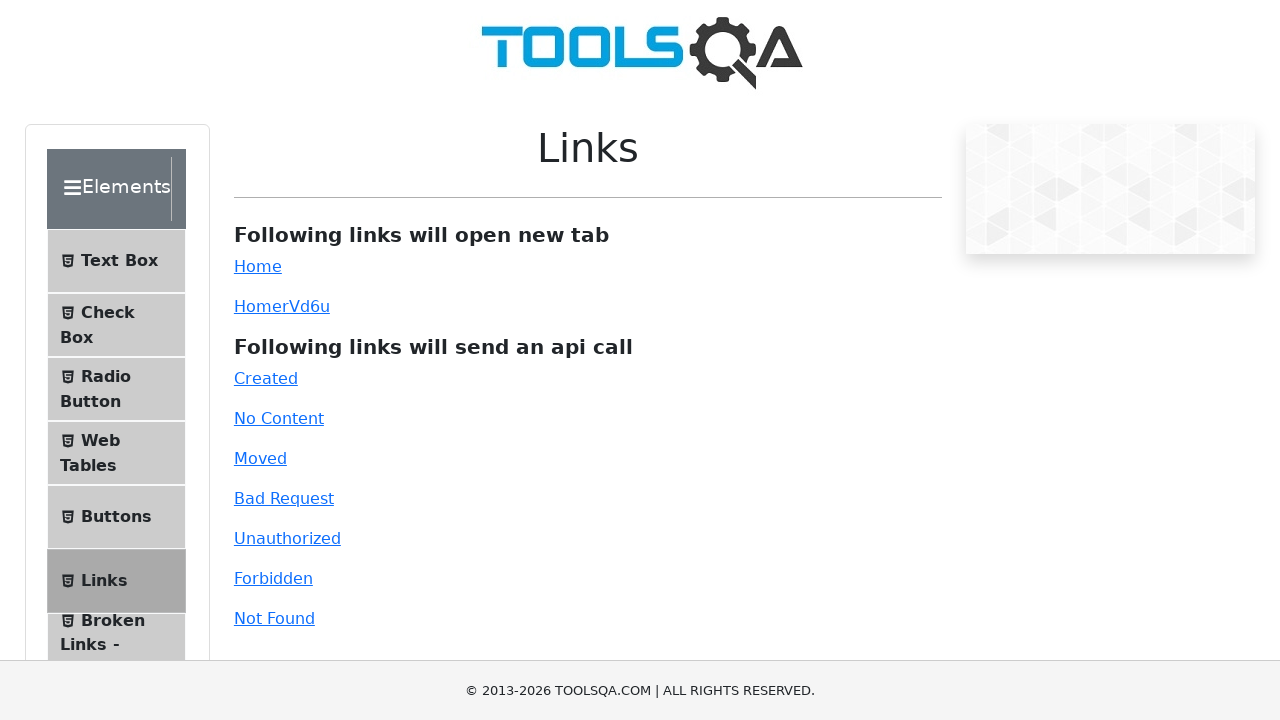

Clicked the first Home link to open a new tab at (258, 266) on (//a[text()='Home'])[1]
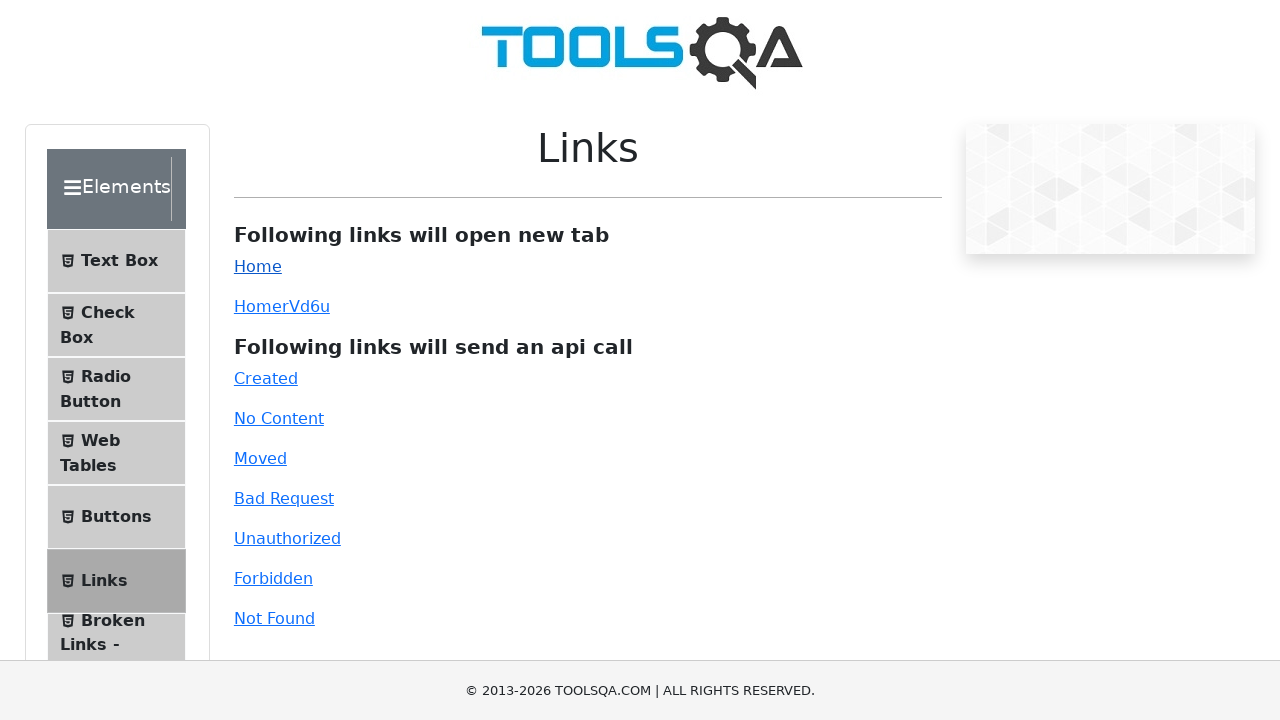

Captured the new page/tab that was opened
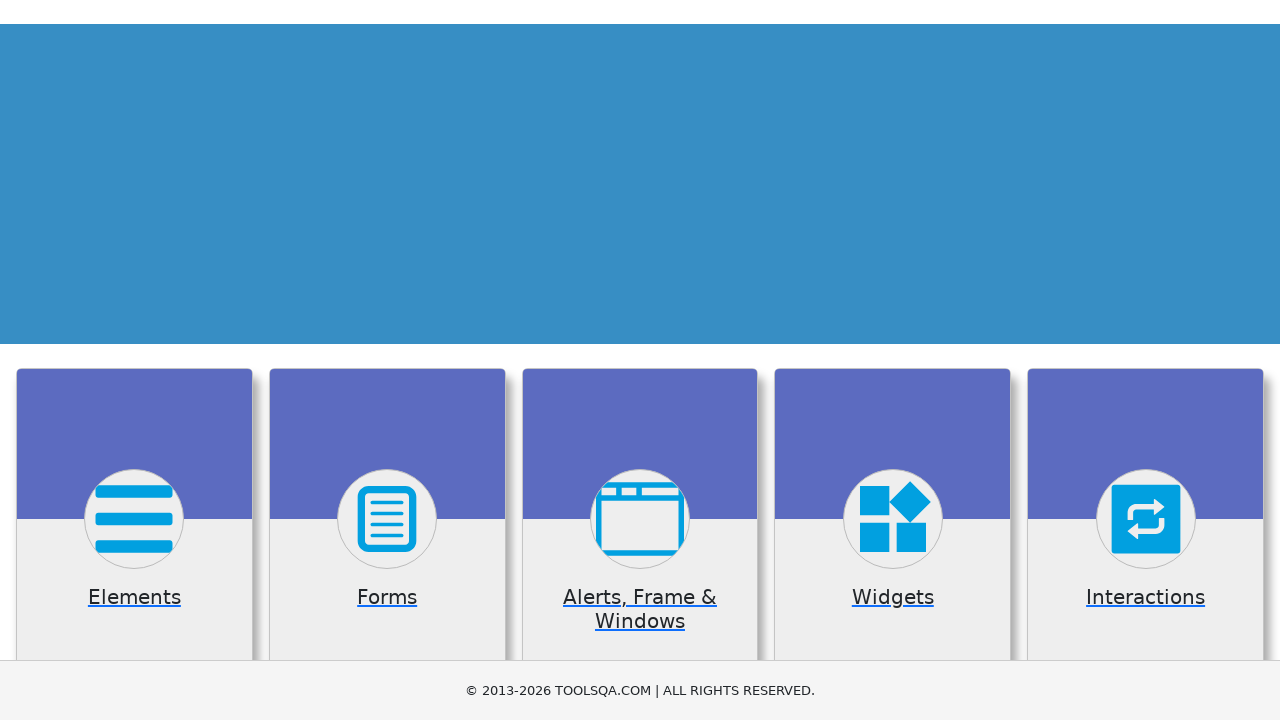

New page finished loading
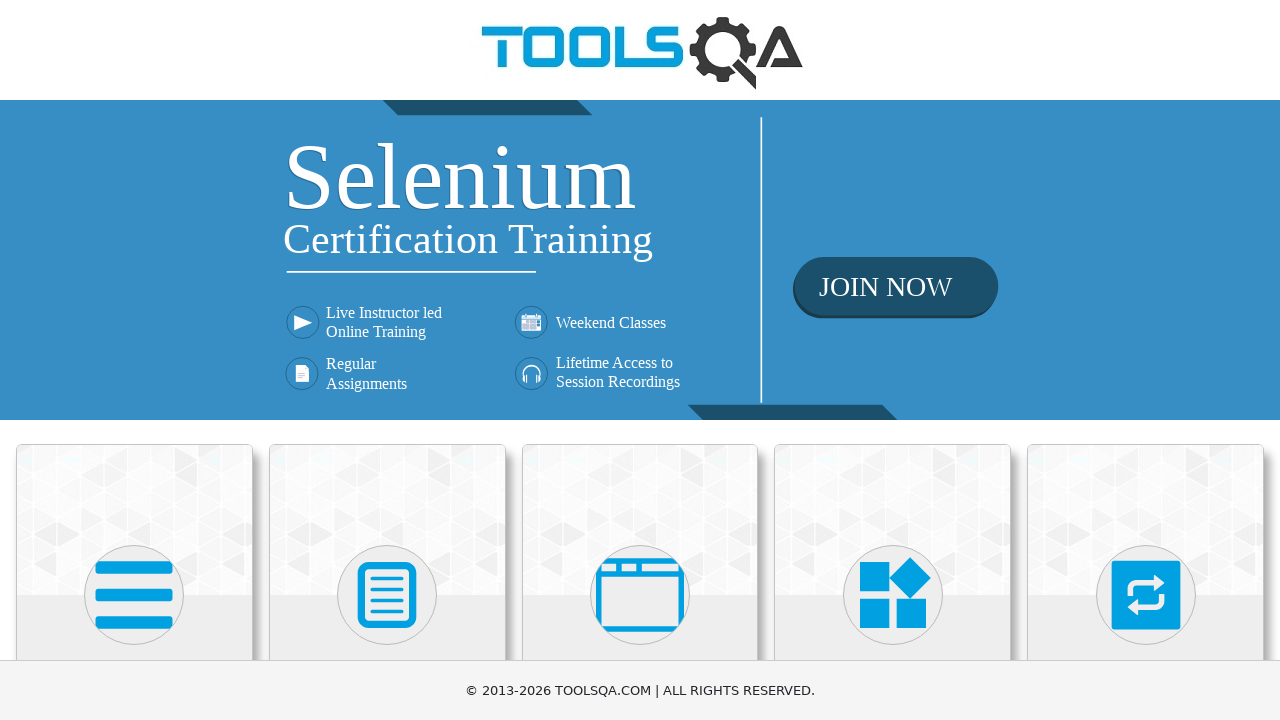

Located the Selenium Online Training image element
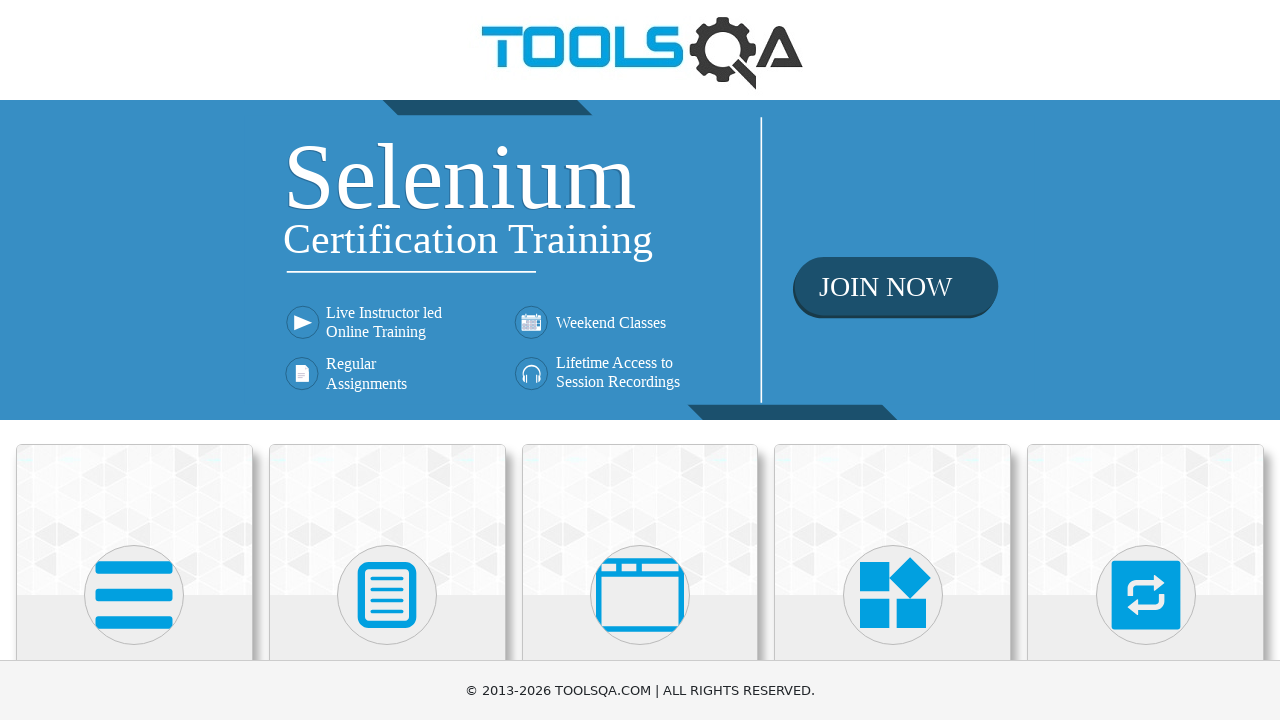

Selenium Online Training image is visible
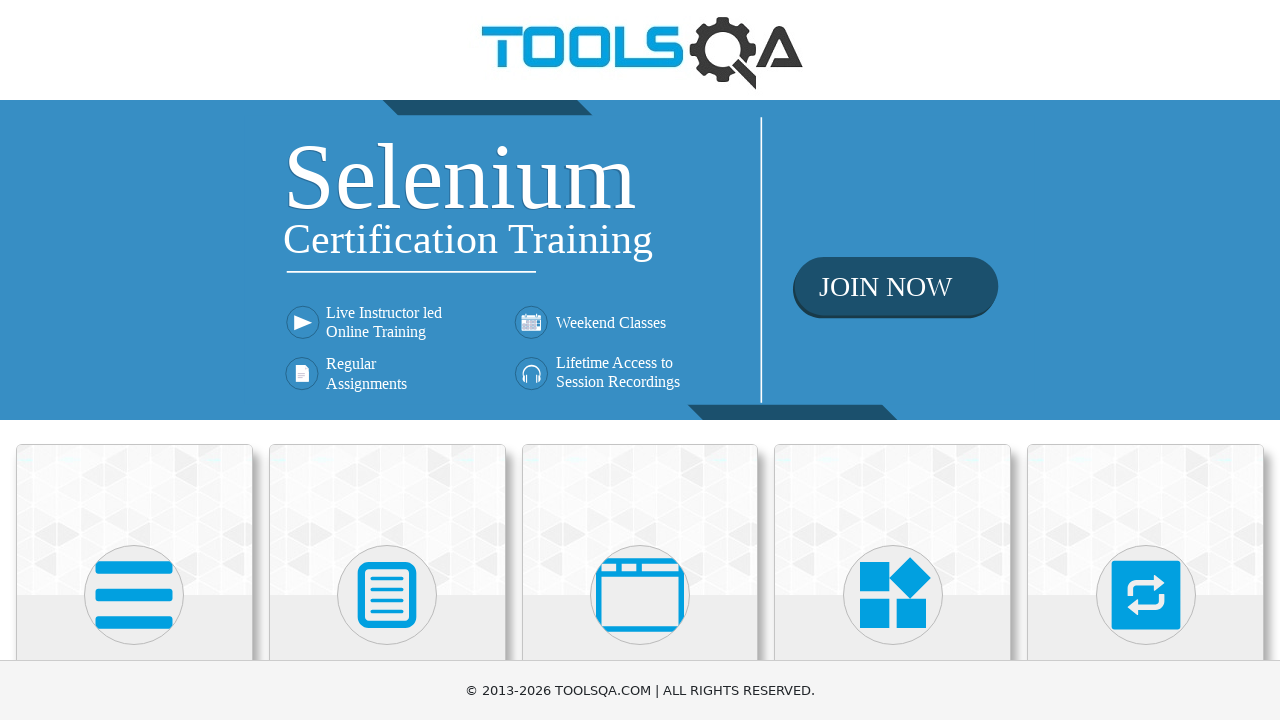

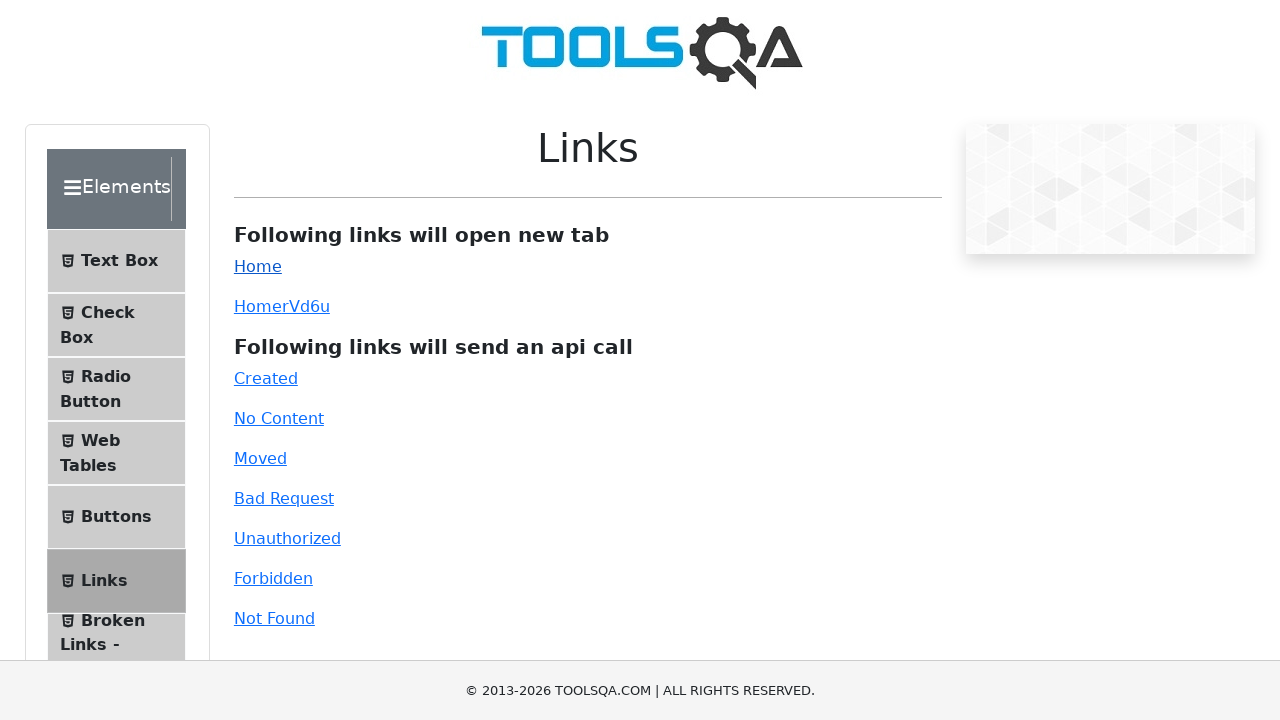